Tests handling JavaScript alerts by triggering an alert and accepting it using explicit wait

Starting URL: https://the-internet.herokuapp.com/javascript_alerts

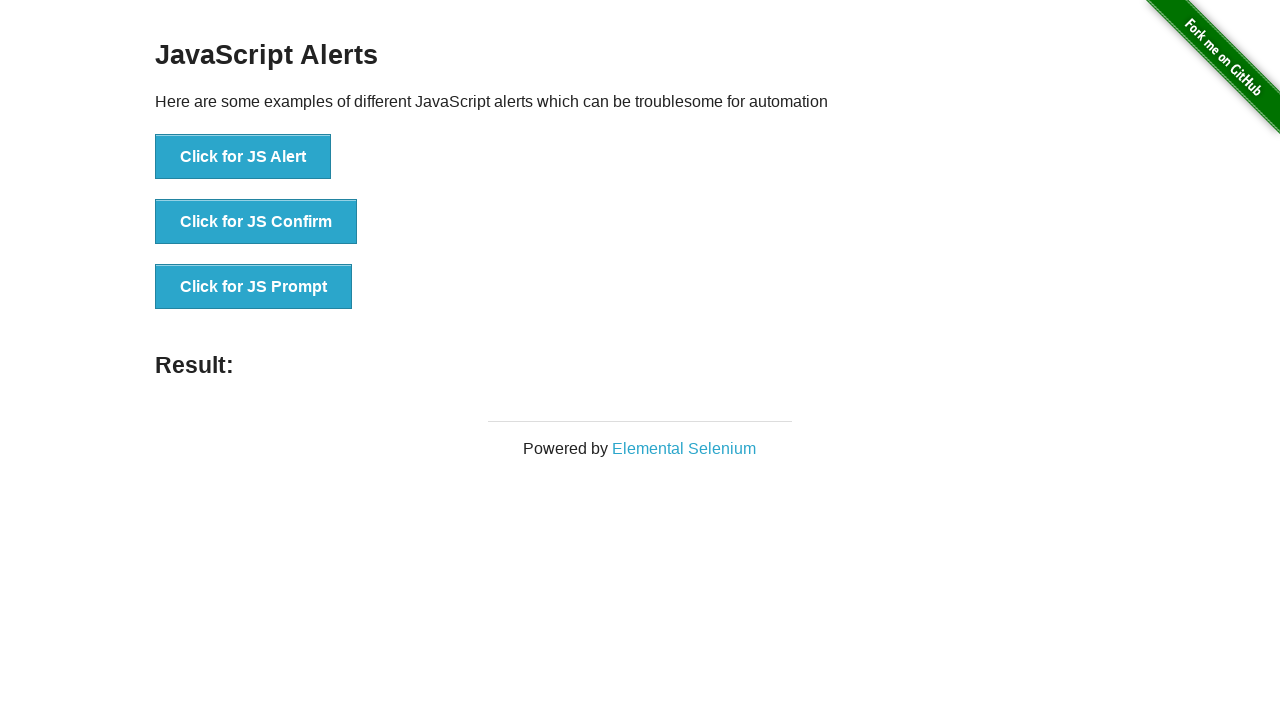

Clicked button to trigger JavaScript alert at (243, 157) on xpath=//button[@onclick='jsAlert()']
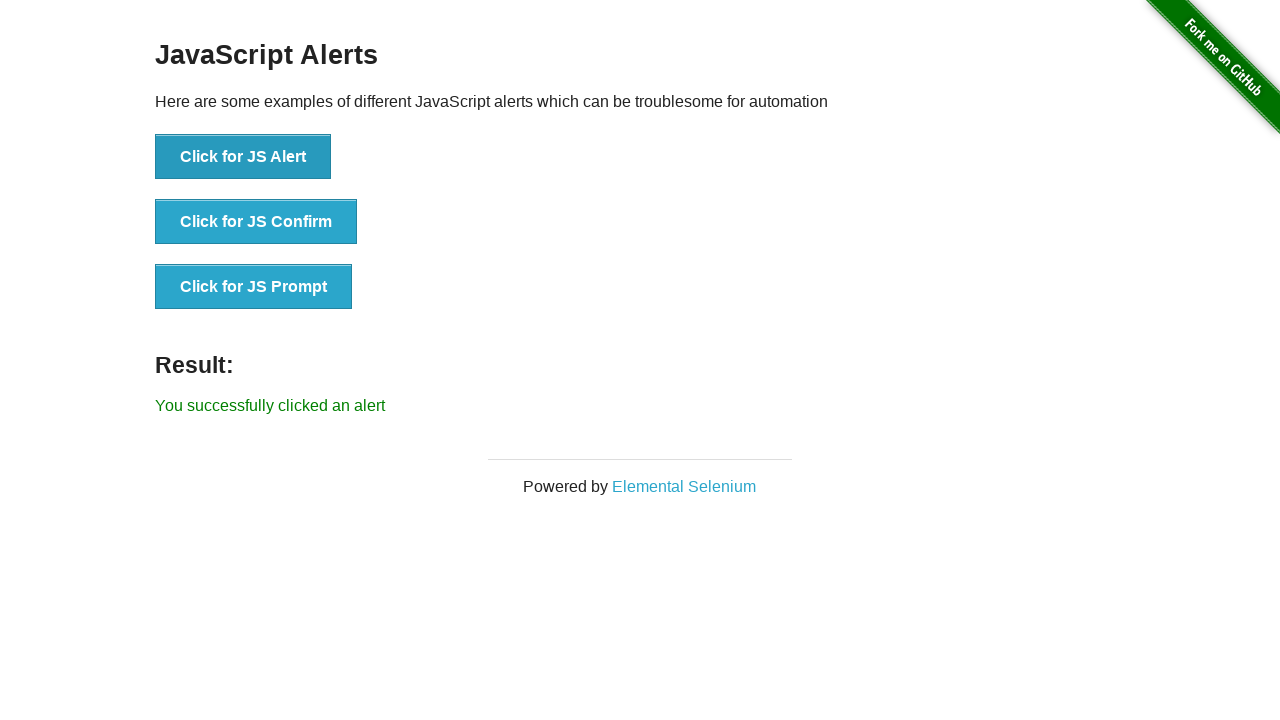

Set up dialog handler to accept alerts
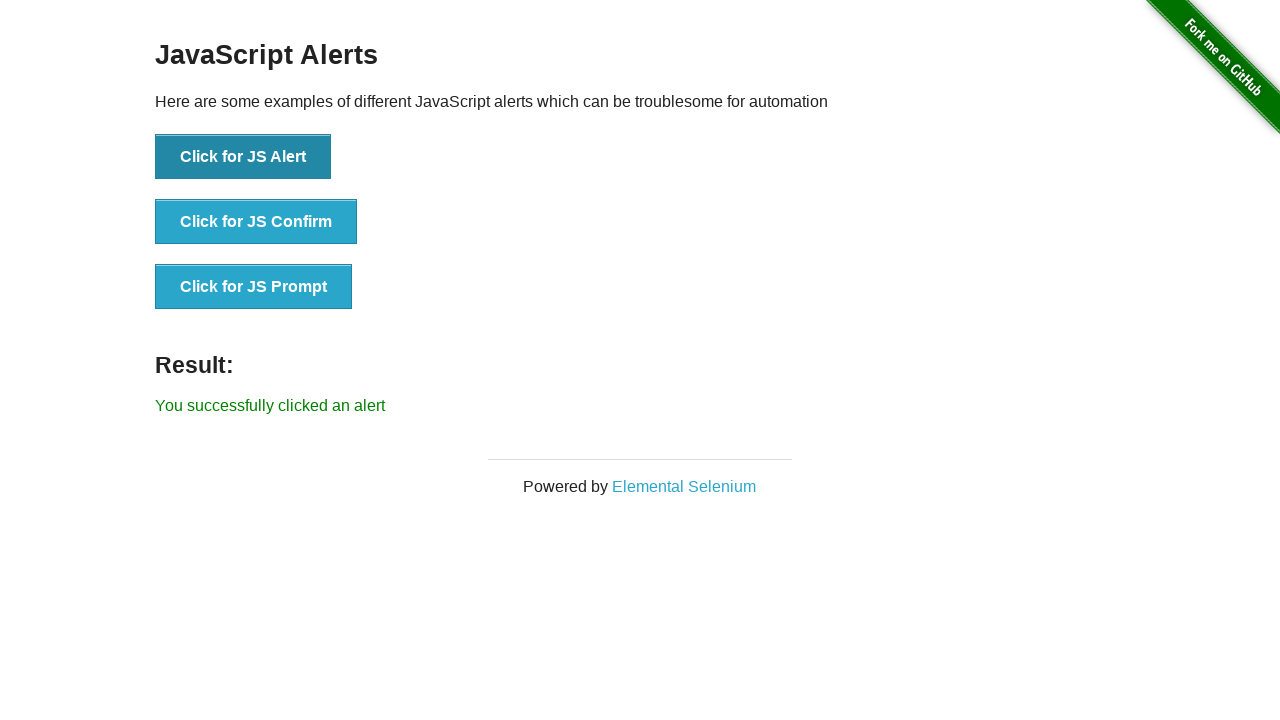

Clicked button again to trigger and handle JavaScript alert at (243, 157) on xpath=//button[@onclick='jsAlert()']
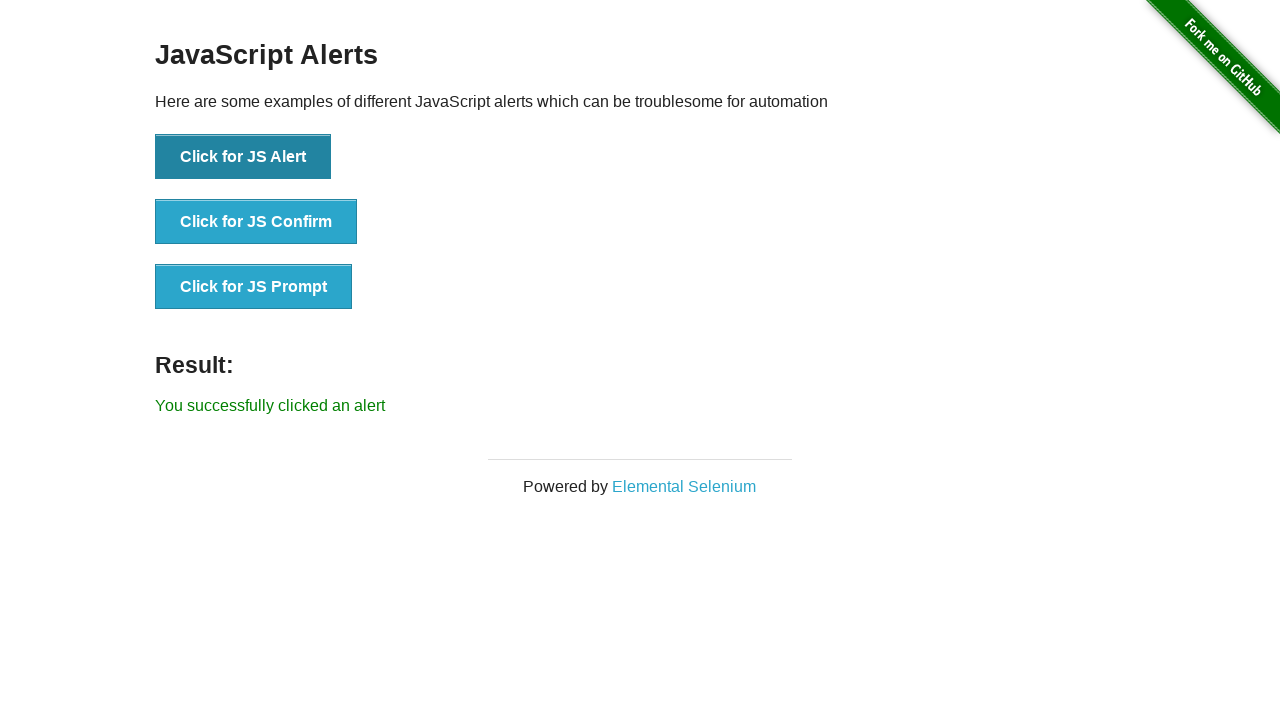

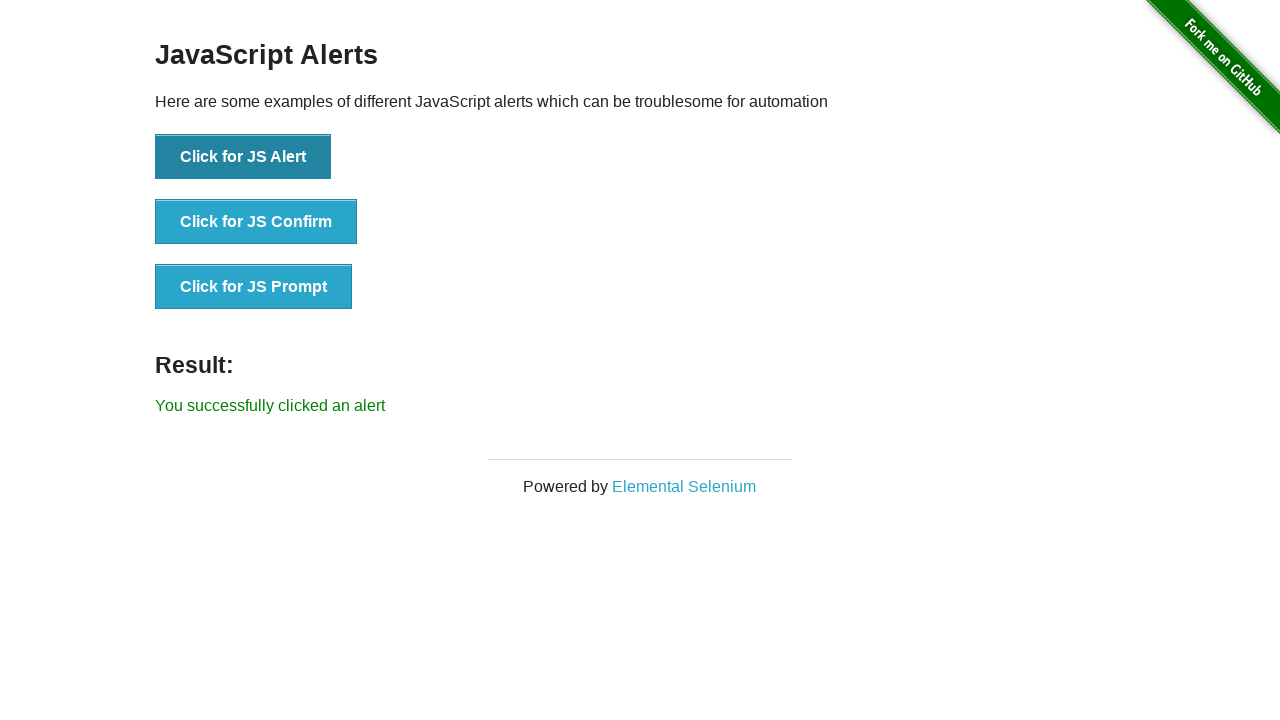